Opens the Sauce Demo website, maximizes the browser window, and retrieves the page title to verify the page loaded correctly.

Starting URL: https://www.saucedemo.com/

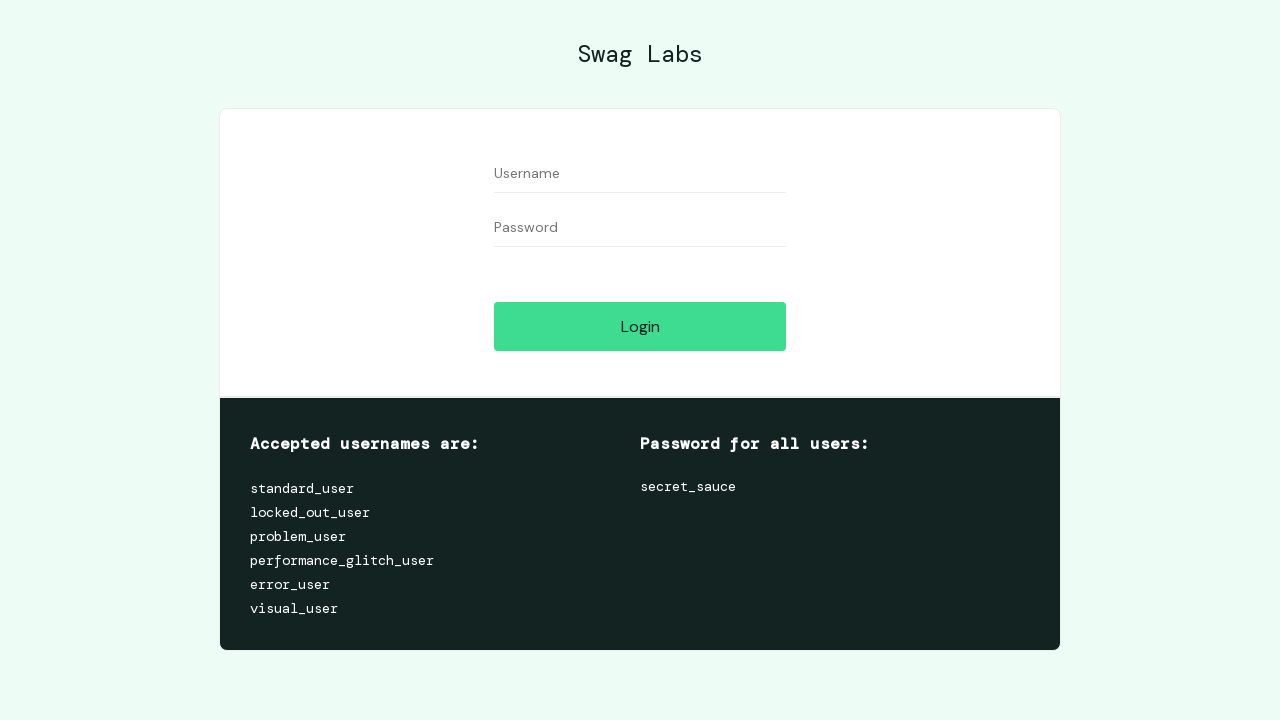

Set viewport size to 1920x1080 to maximize browser window
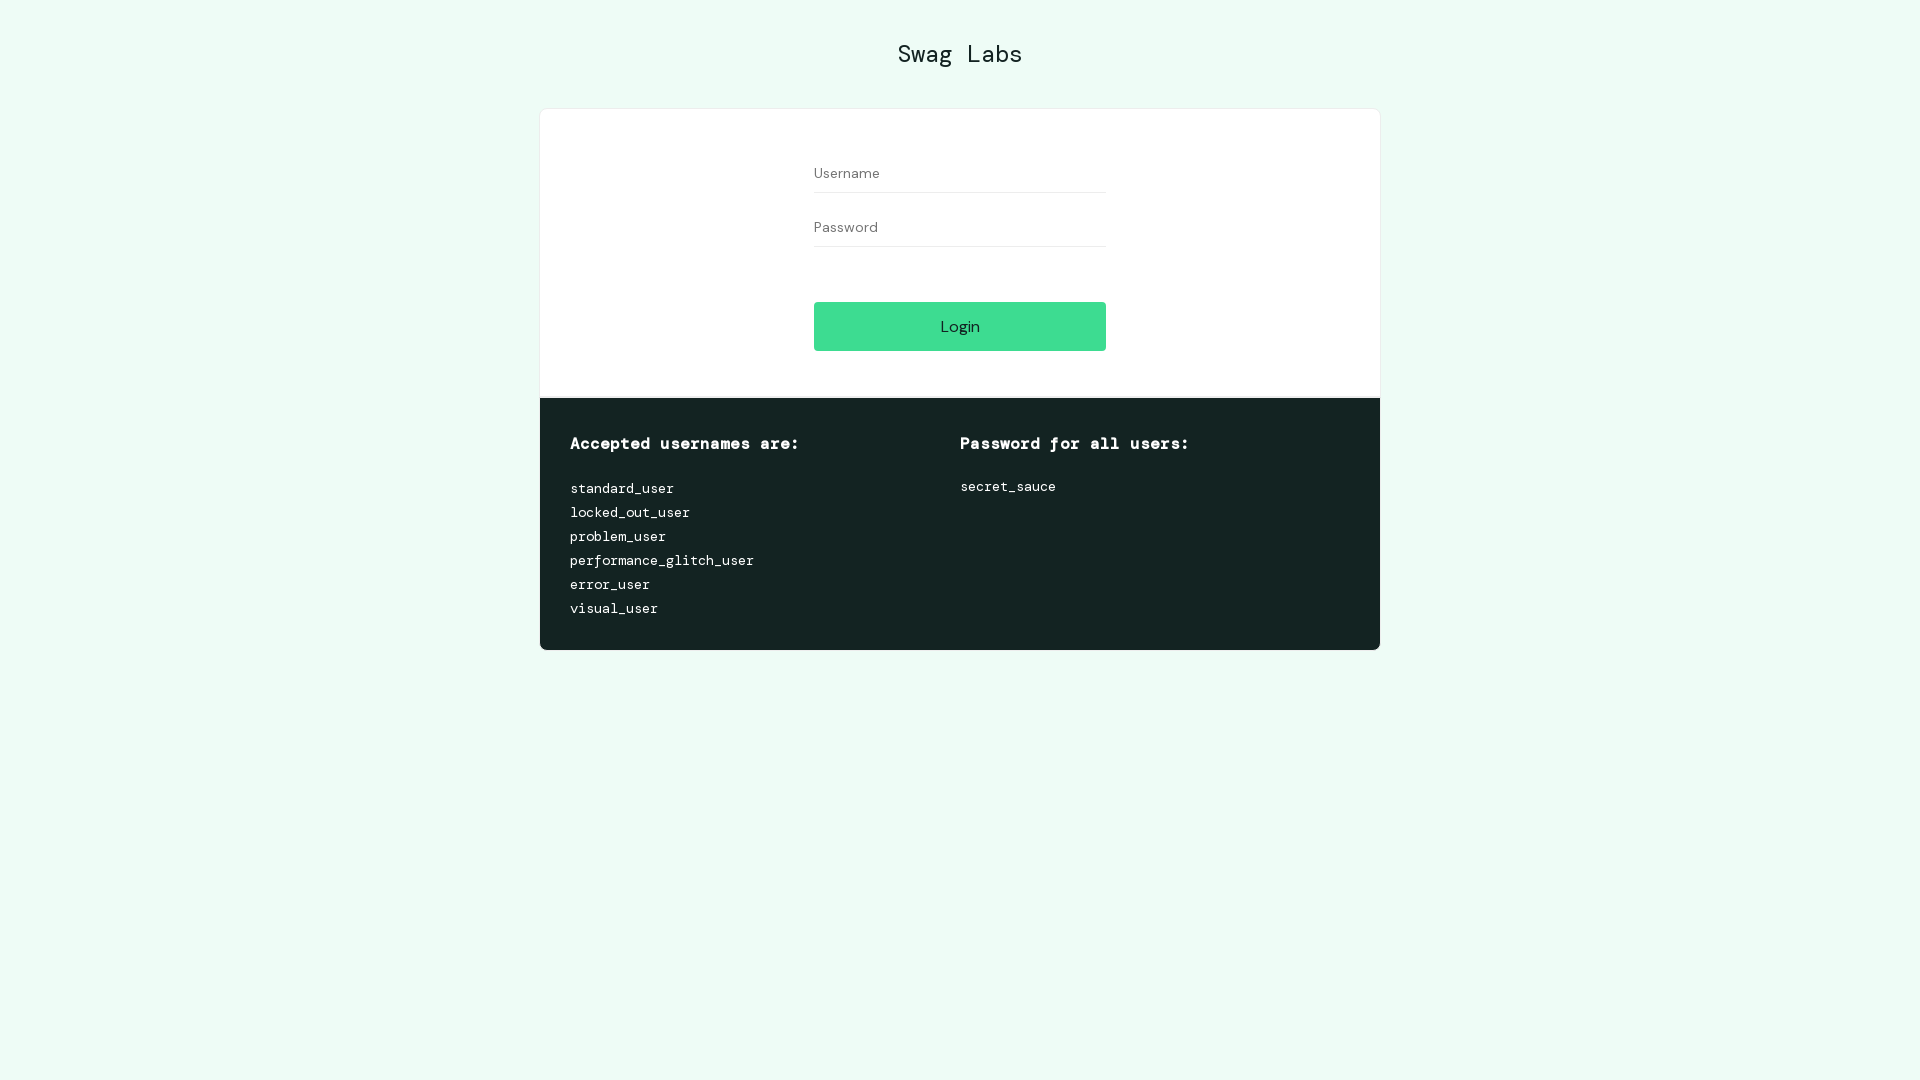

Retrieved page title: Swag Labs
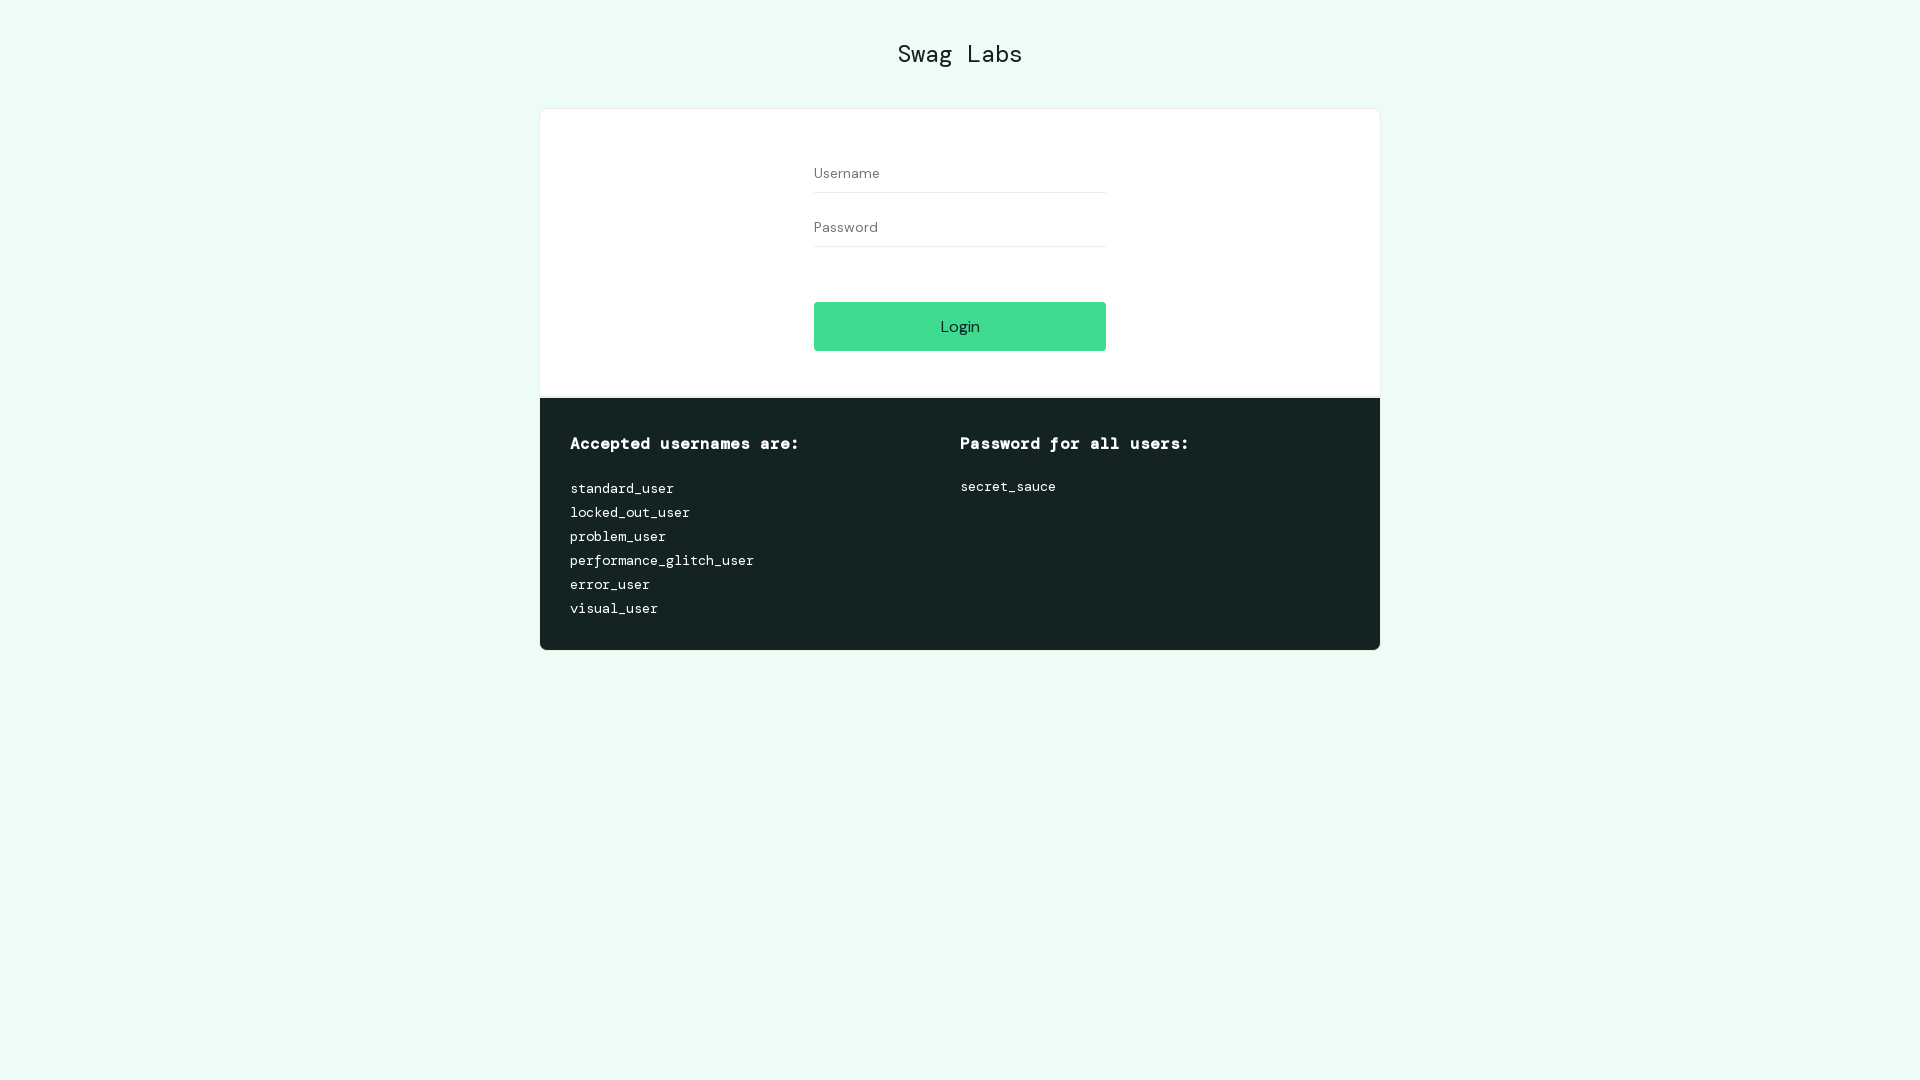

Page fully loaded - domcontentloaded state reached
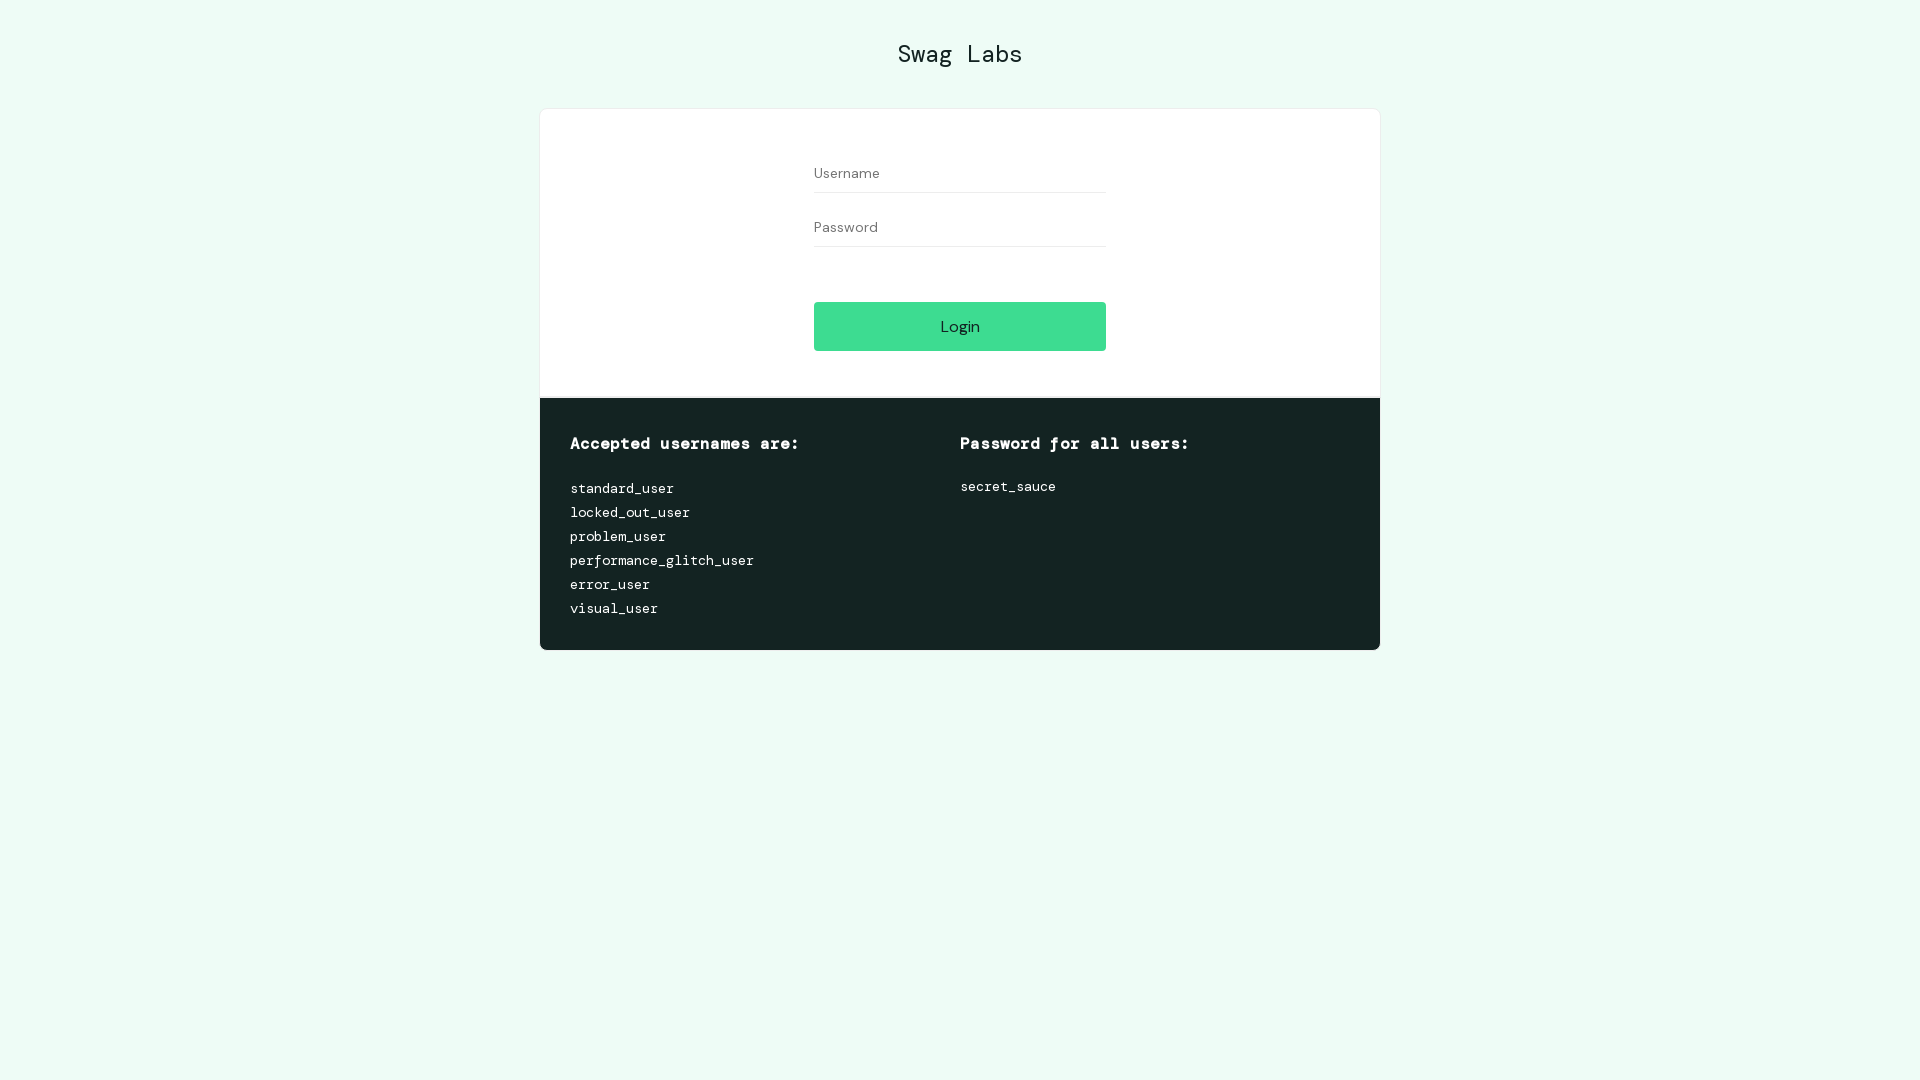

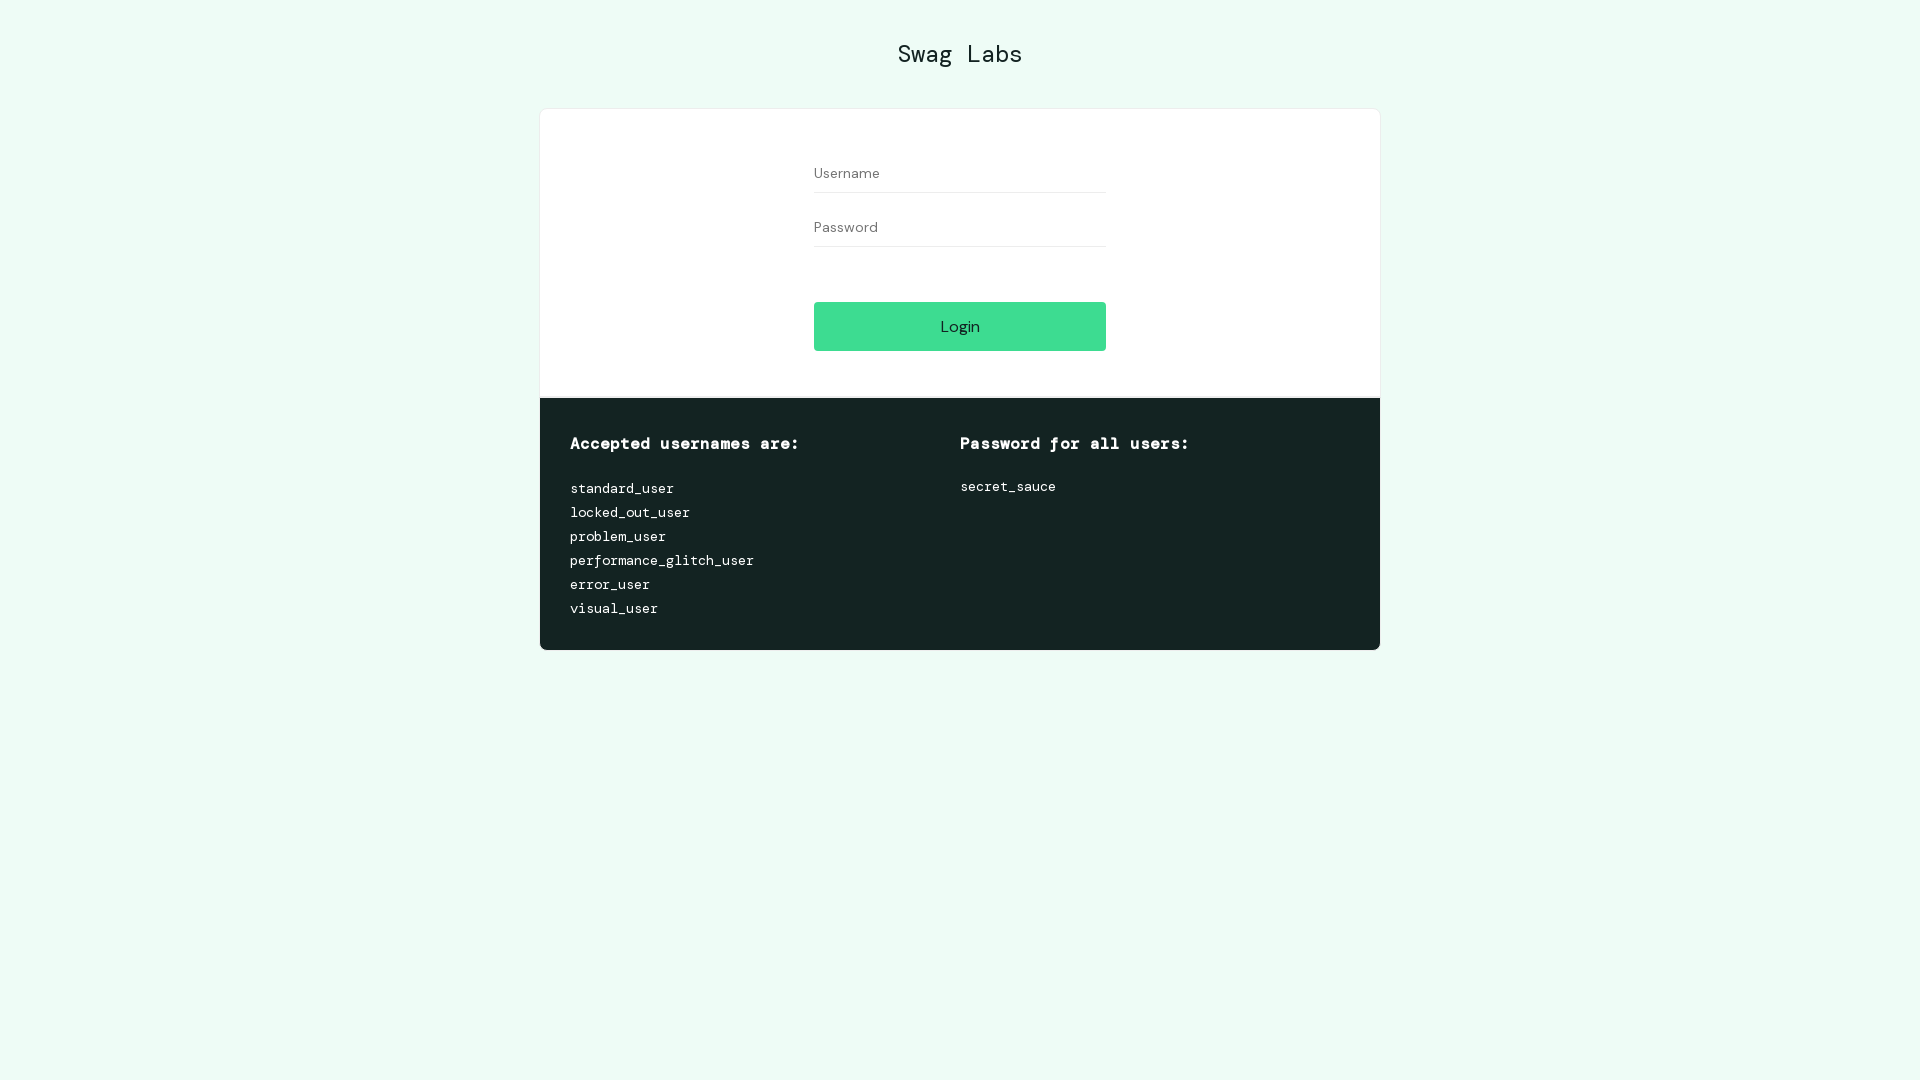